Tests the date picker component on shadcn UI documentation by opening the date picker, selecting a date, reopening it, and selecting another date.

Starting URL: https://ui.shadcn.com/docs/components/date-picker

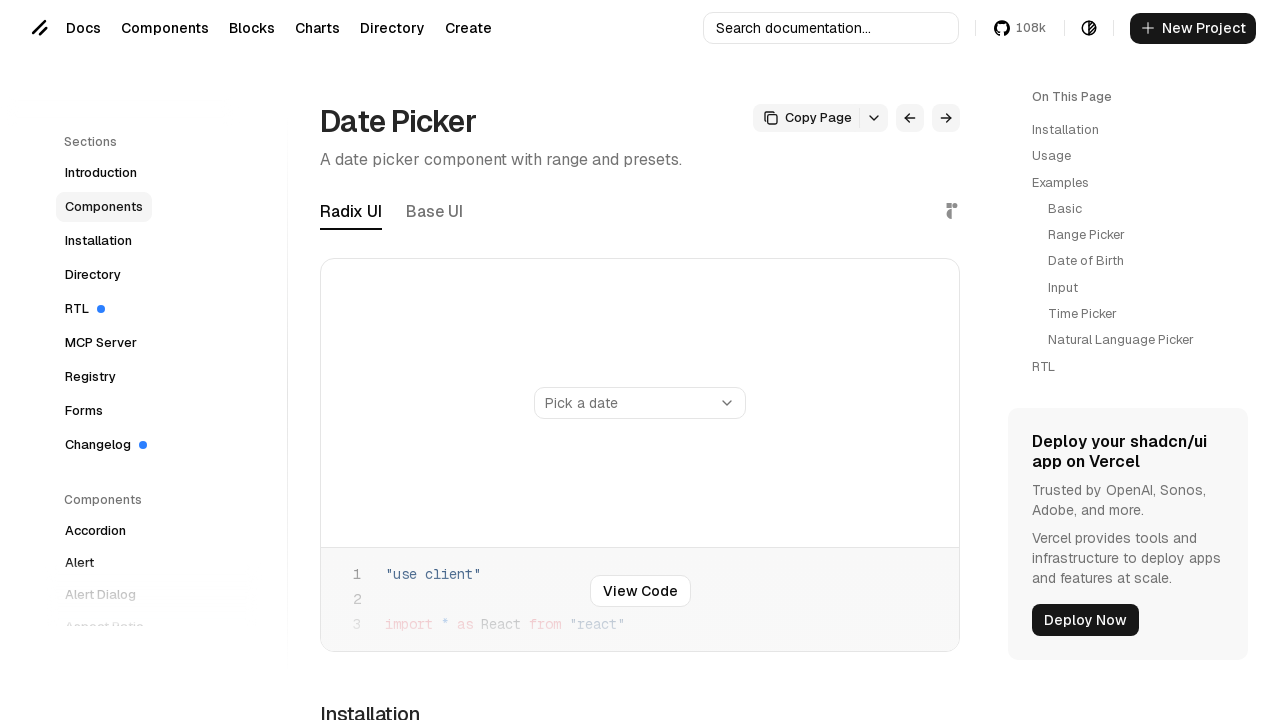

Waited for page to load with networkidle state
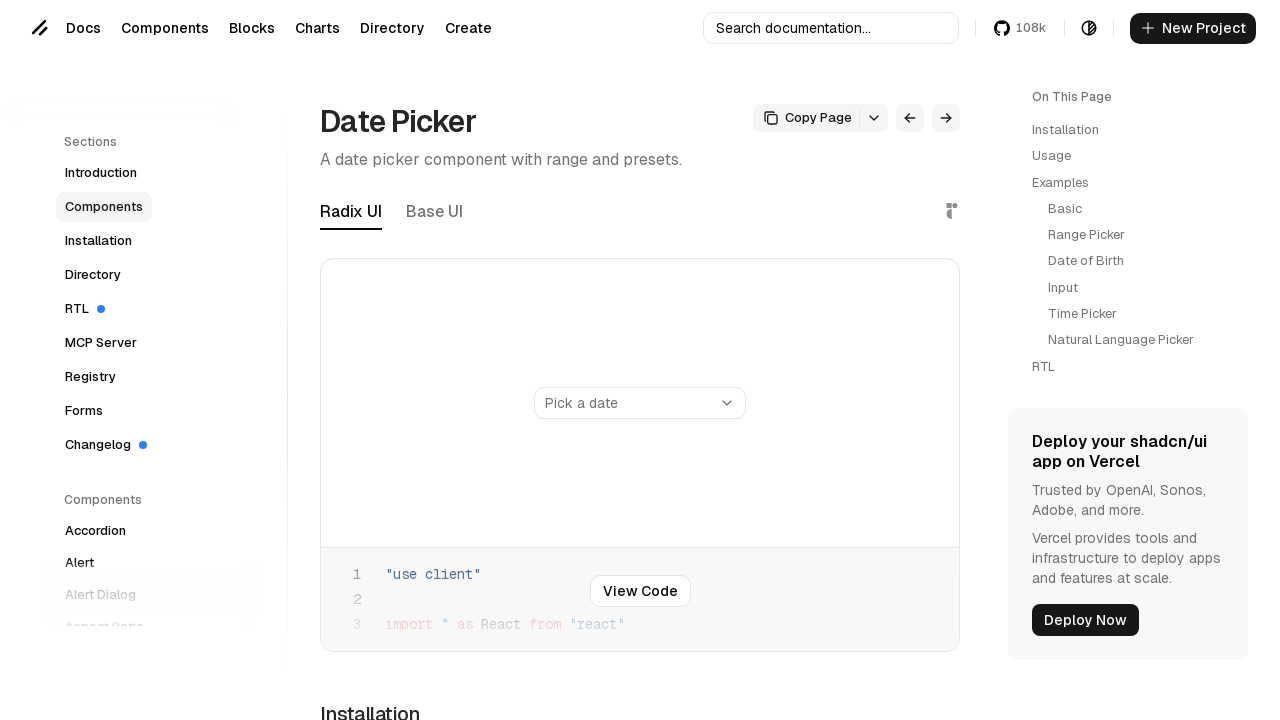

Clicked date picker button to open the date picker at (640, 361) on #date
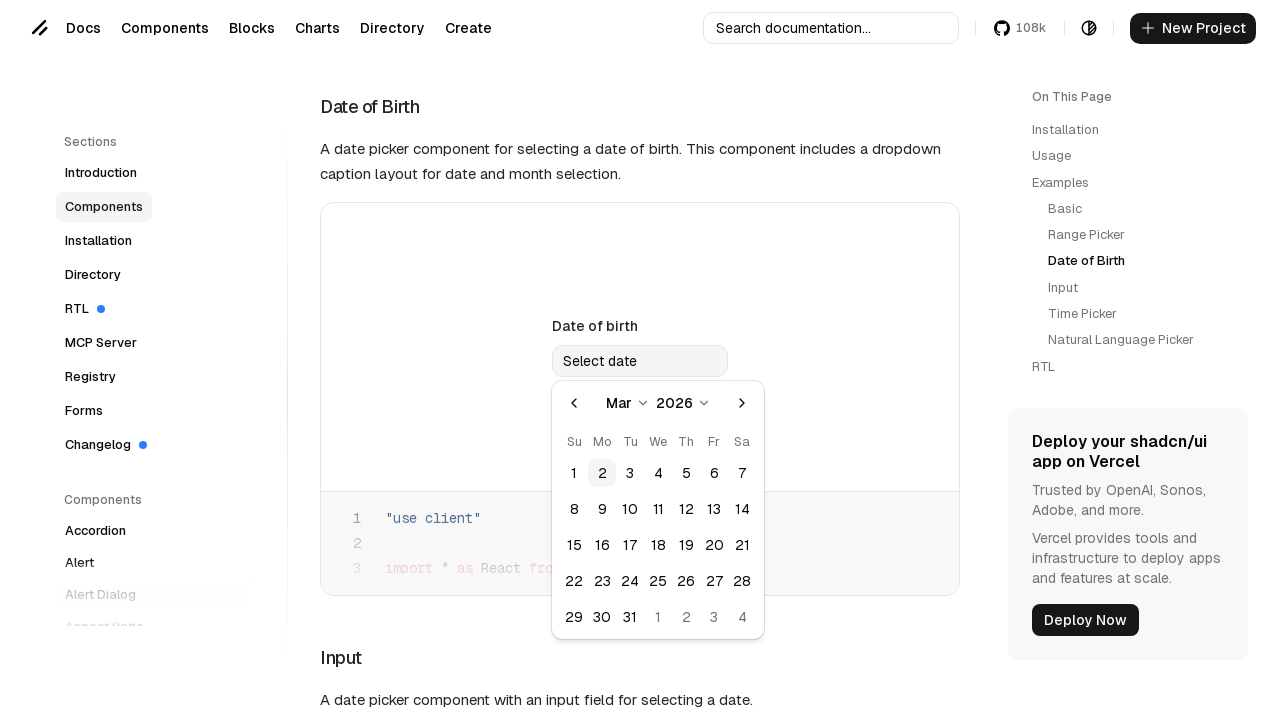

Date picker popover appeared with calendar grid visible
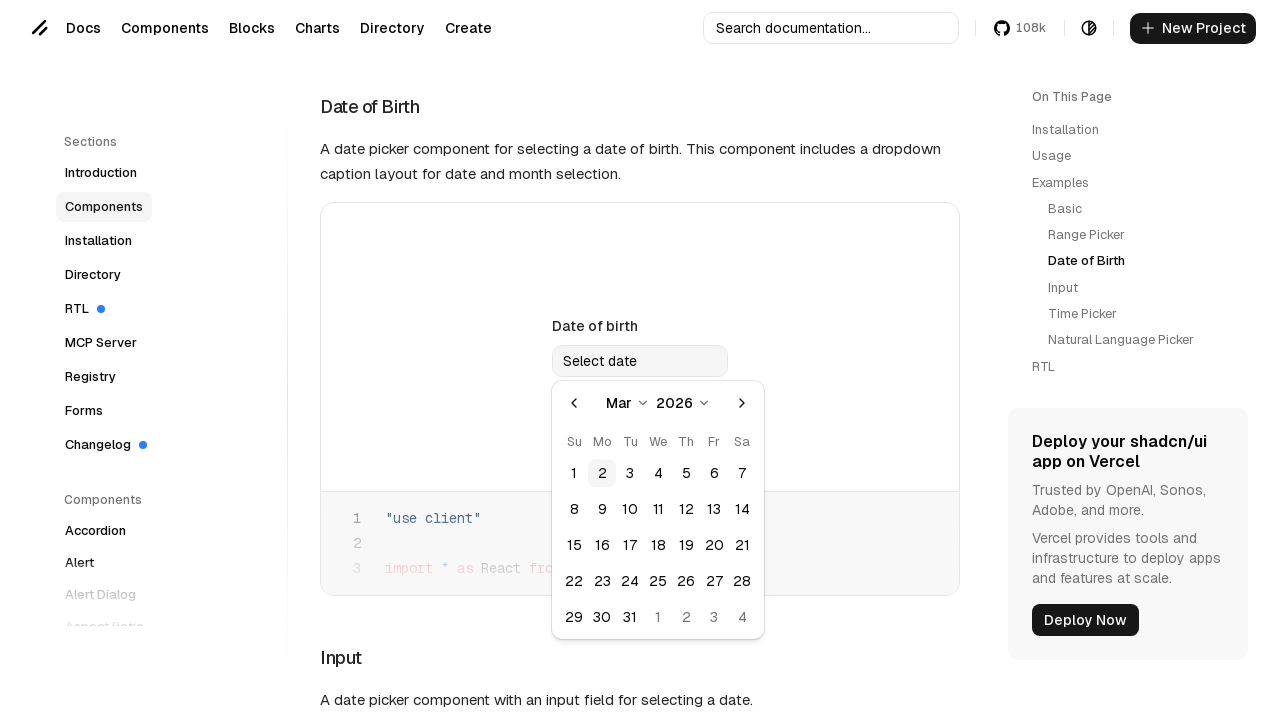

Selected first date from calendar (row 3, cell 4) at (658, 545) on table tbody tr:nth-child(3) td:nth-child(4) button
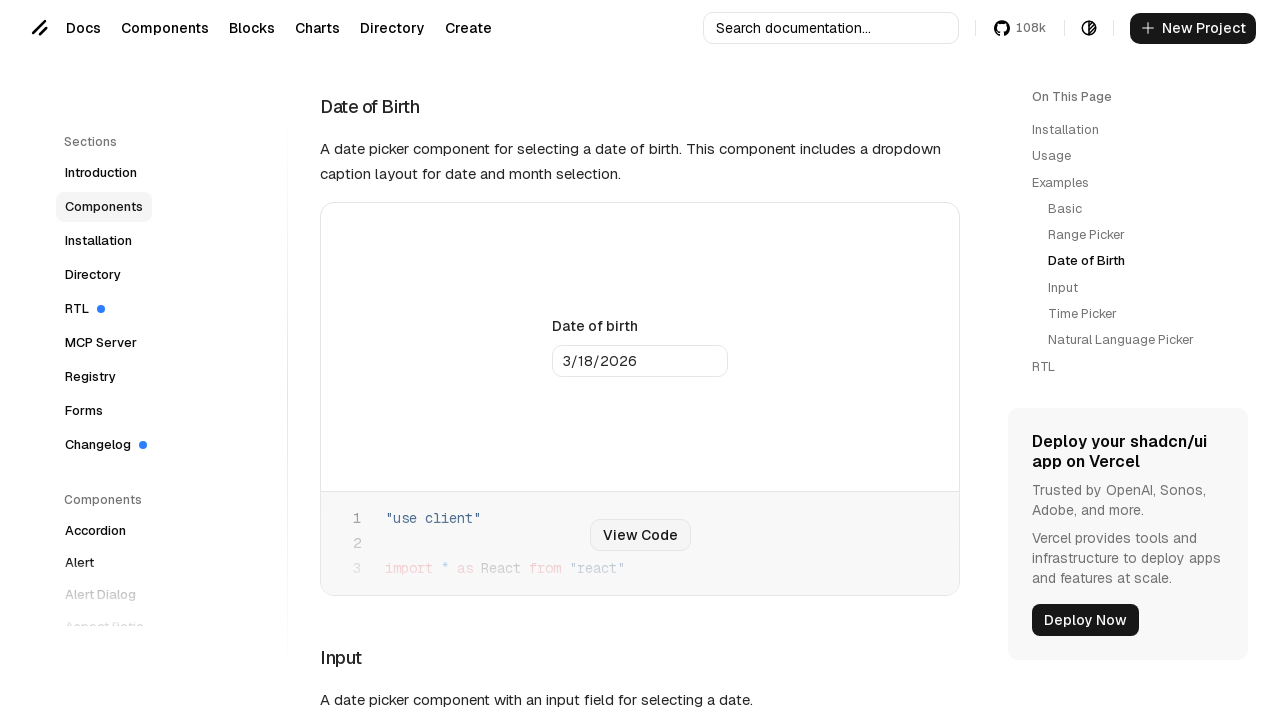

Clicked date picker button to reopen the date picker at (640, 361) on #date
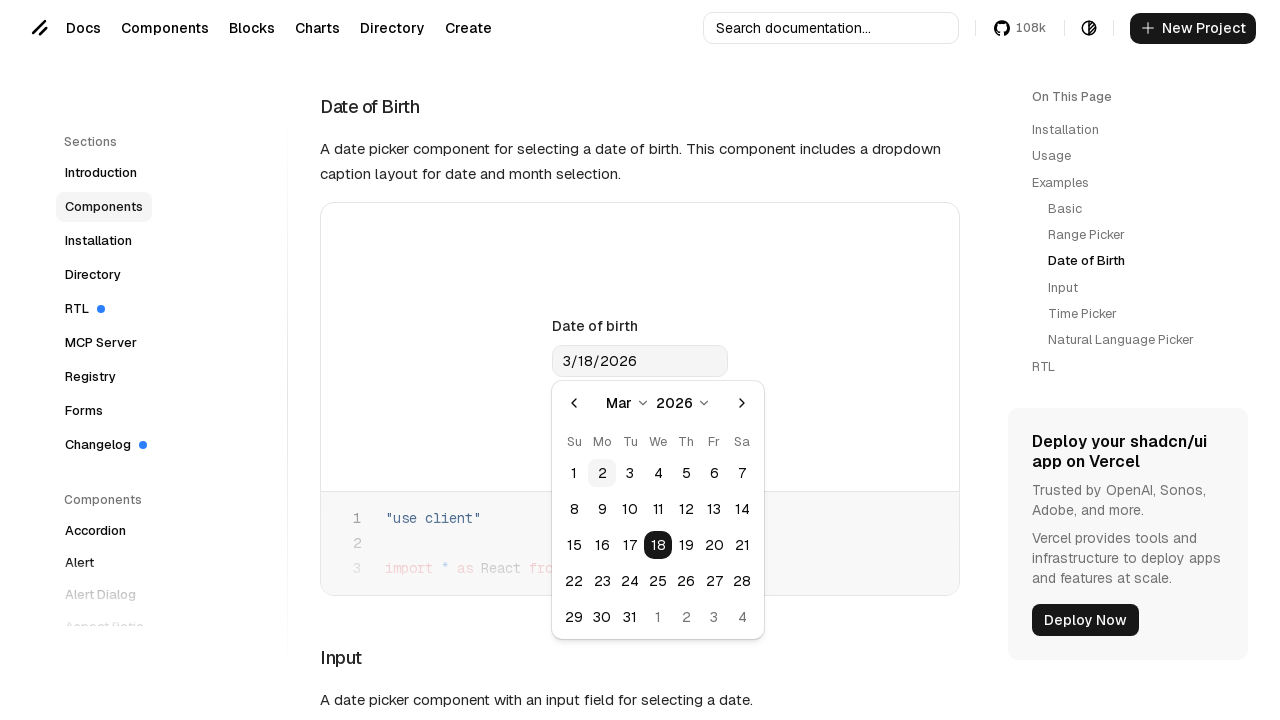

Date picker popover appeared again with calendar grid visible
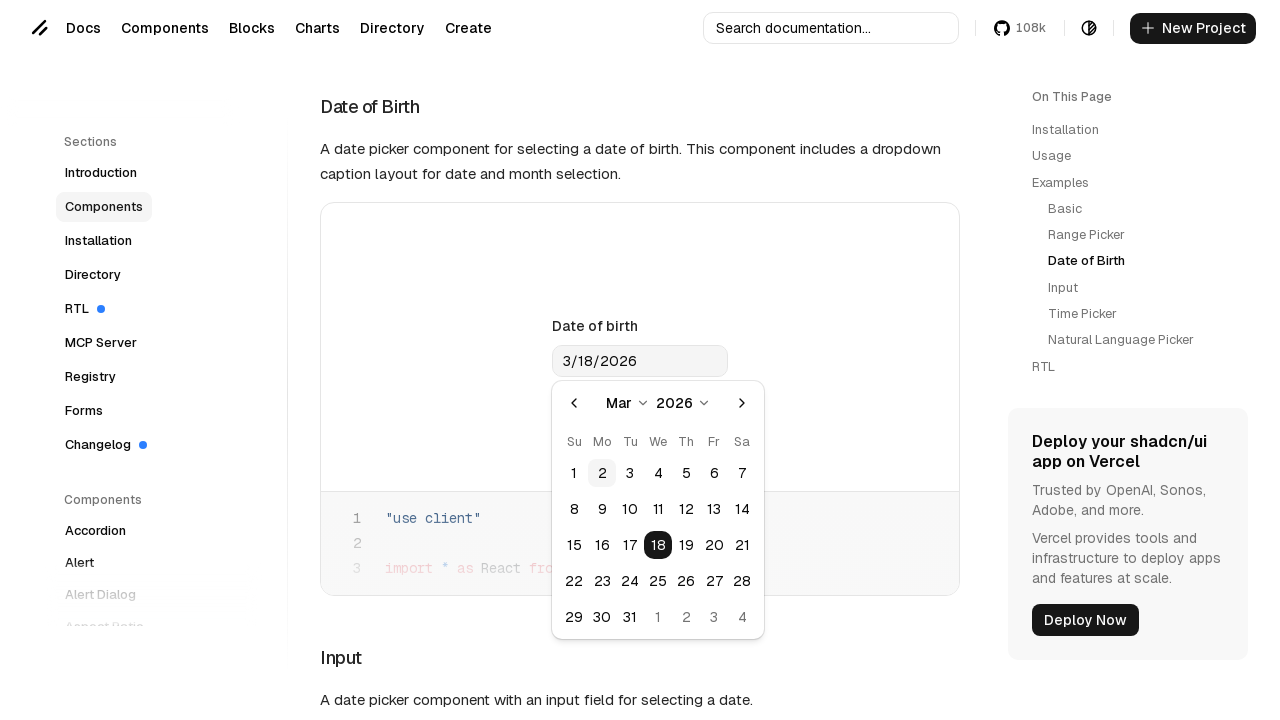

Selected second date from calendar (row 3, cell 6) at (714, 545) on table tbody tr:nth-child(3) td:nth-child(6) button
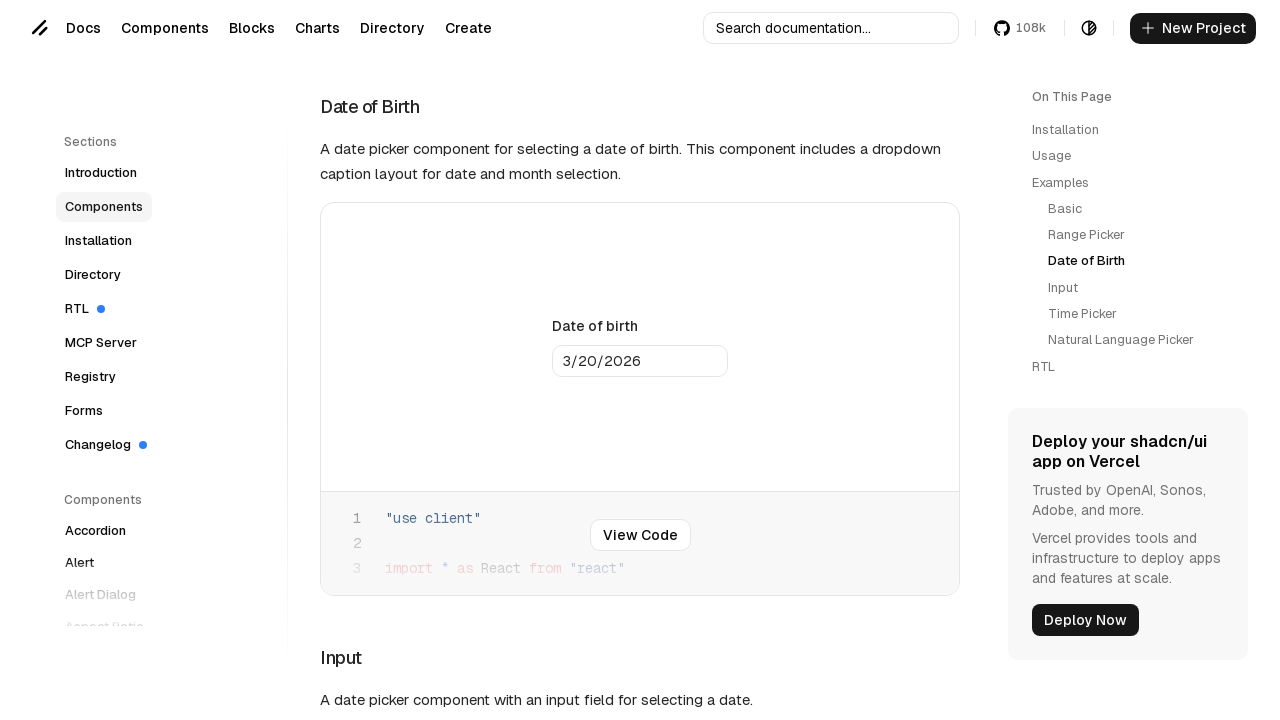

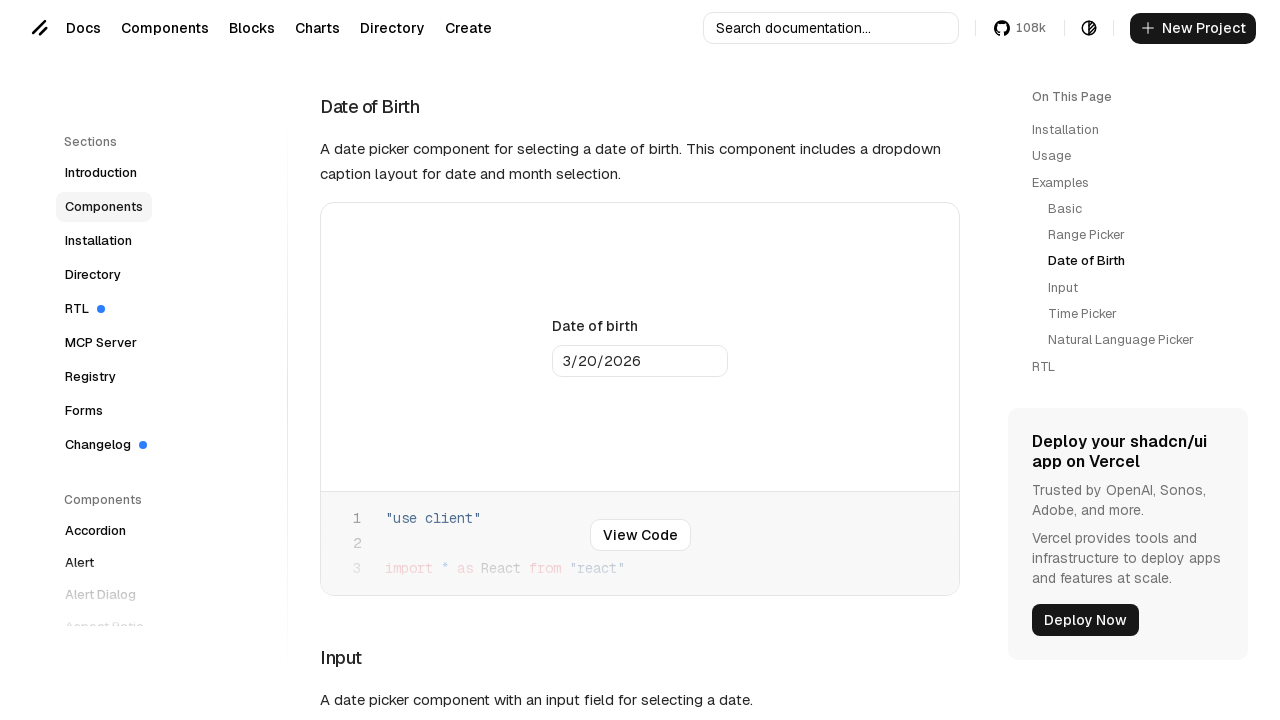